Tests keyboard key press functionality by sending a SPACE key to an input element and verifying the result text displays the correct key pressed.

Starting URL: http://the-internet.herokuapp.com/key_presses

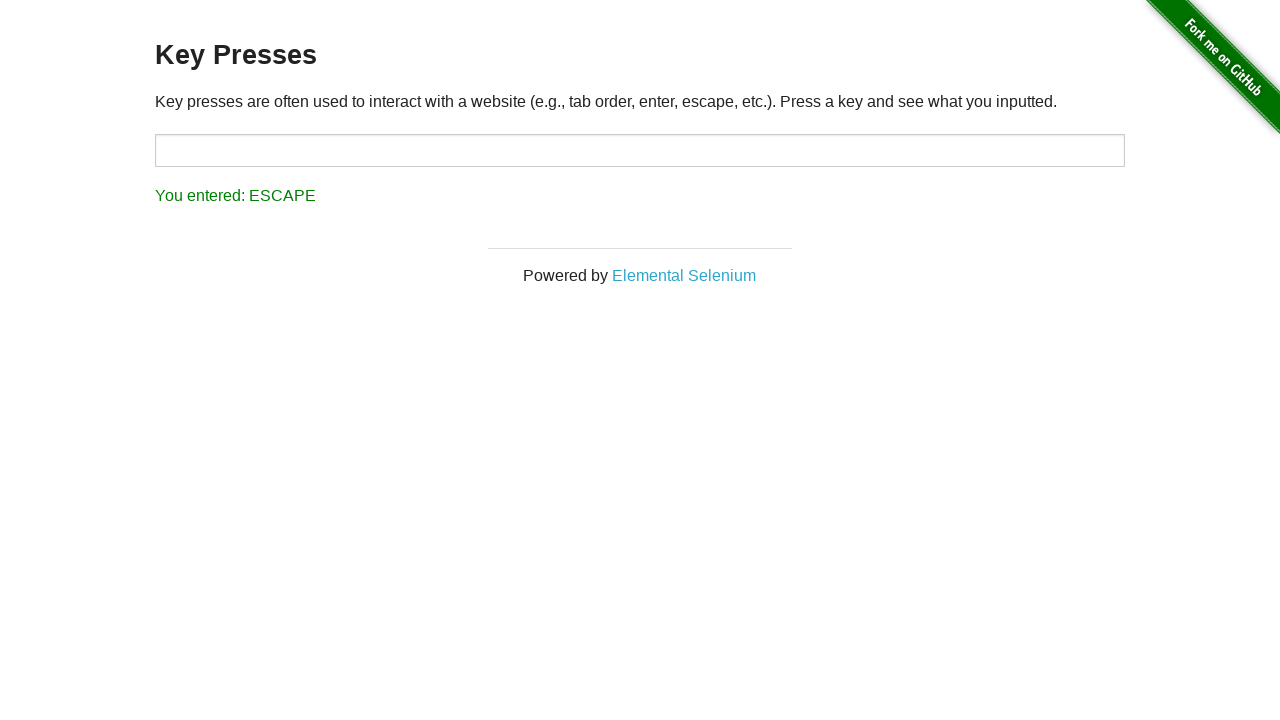

Pressed SPACE key on target input element on #target
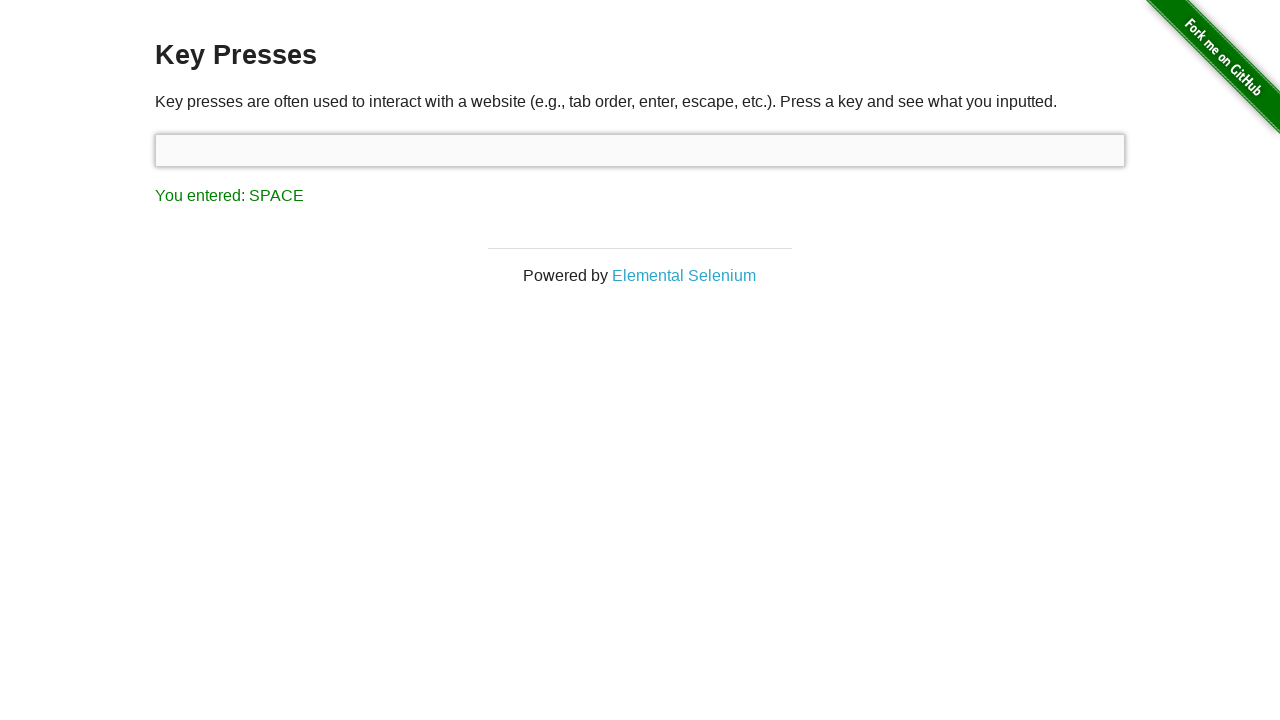

Result element loaded after SPACE key press
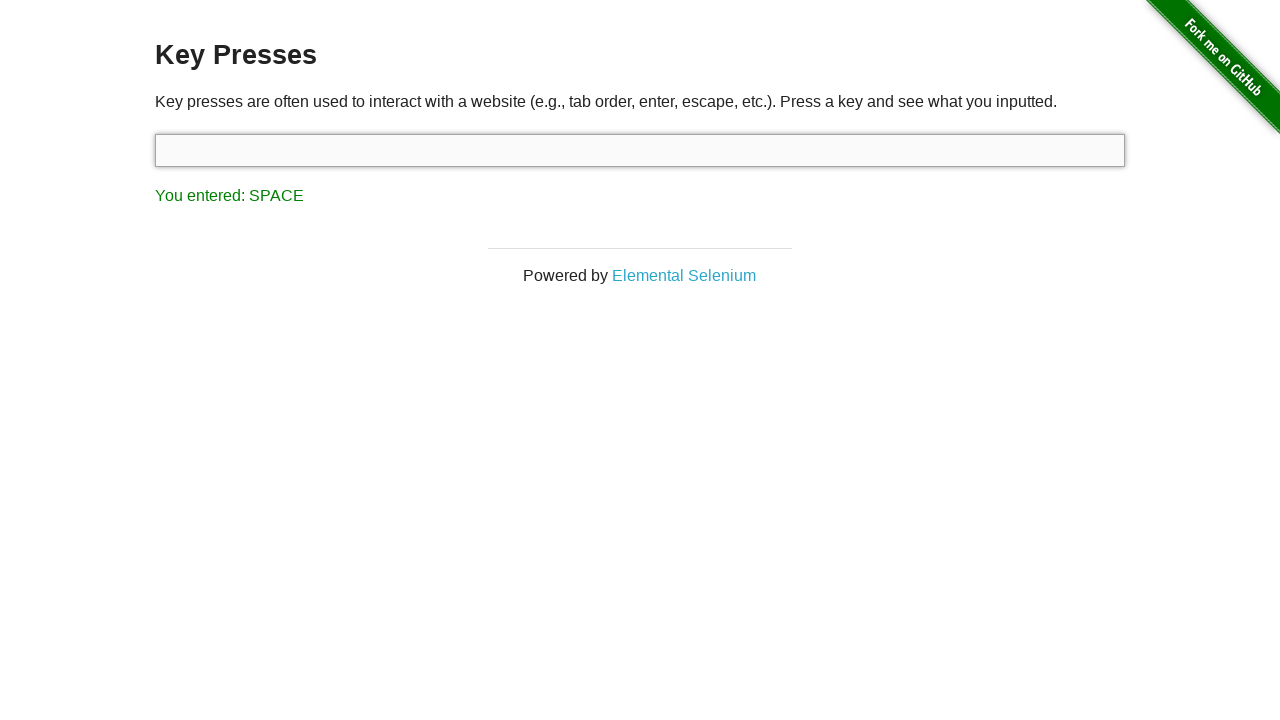

Retrieved result text content
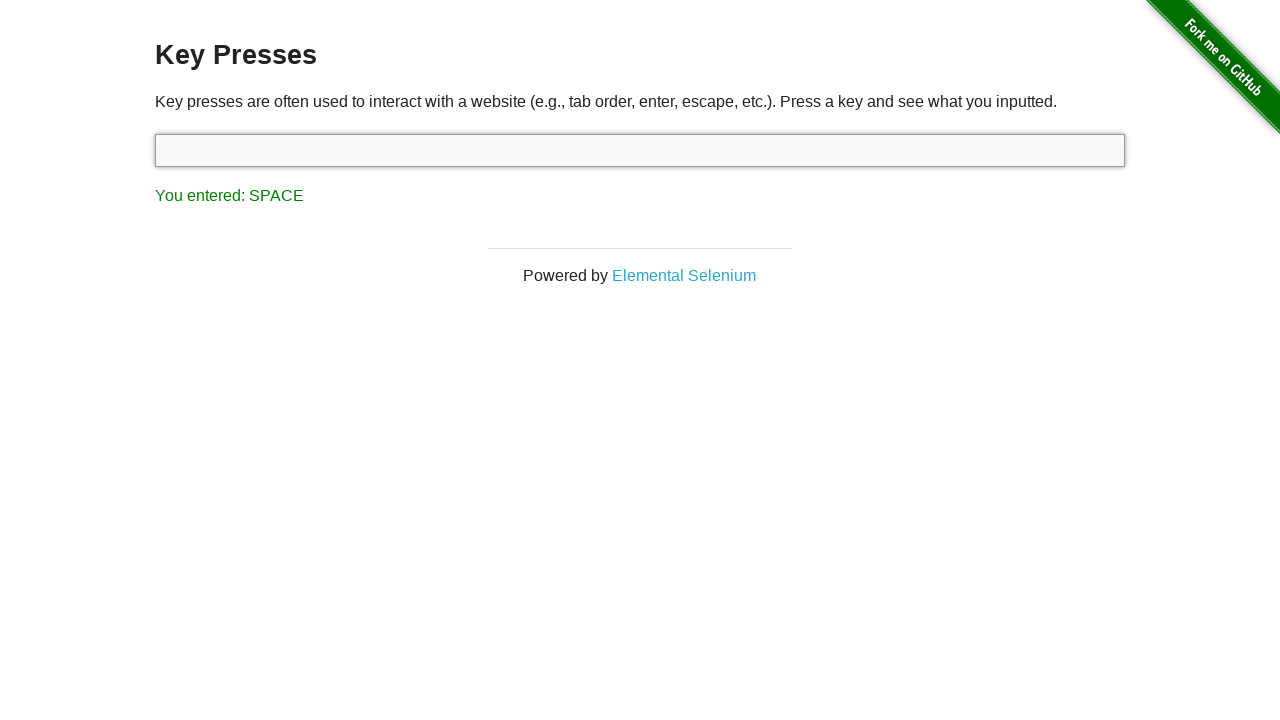

Verified result text displays 'You entered: SPACE'
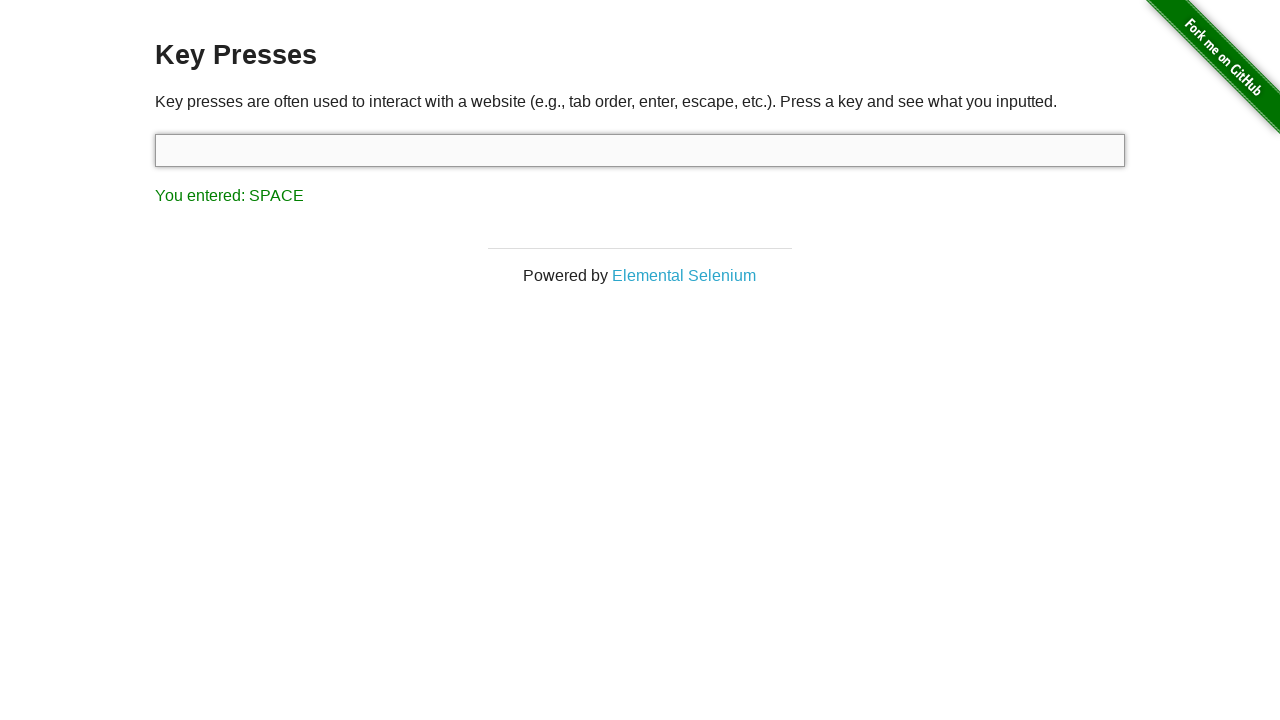

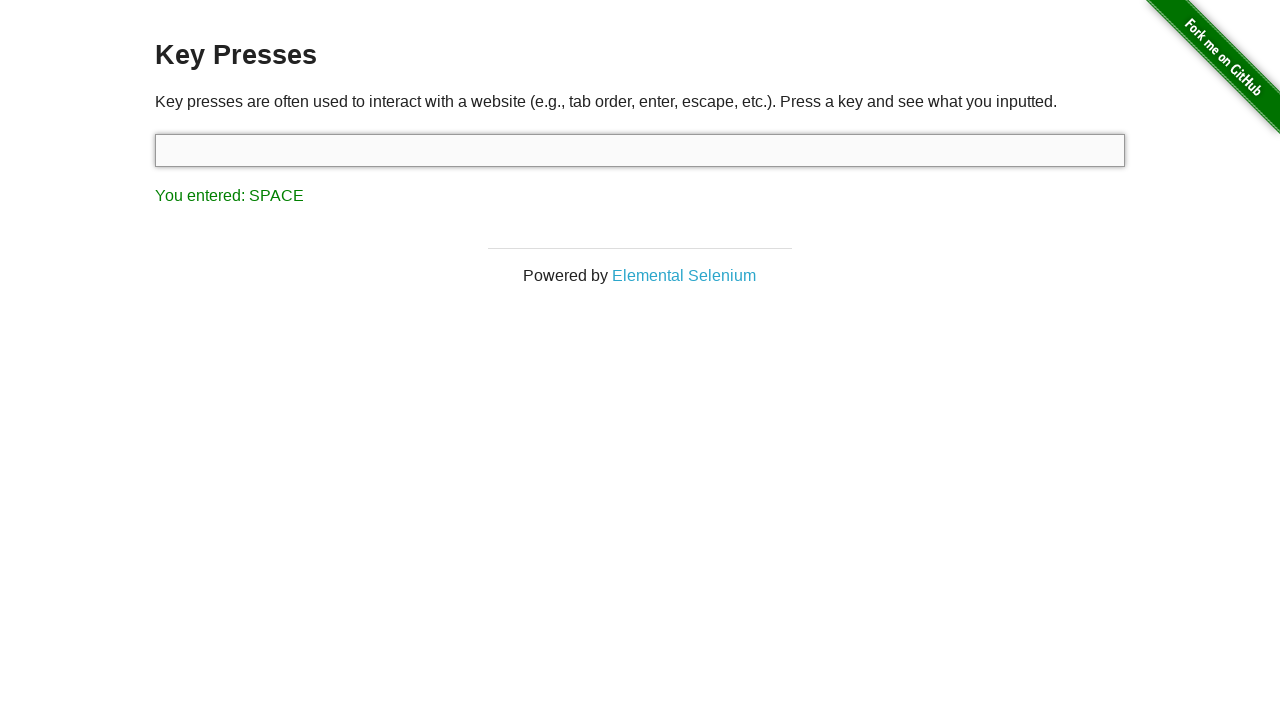